Tests a registration form by filling in the first name field and clicking the submit button

Starting URL: https://demo.automationtesting.in/Register.html

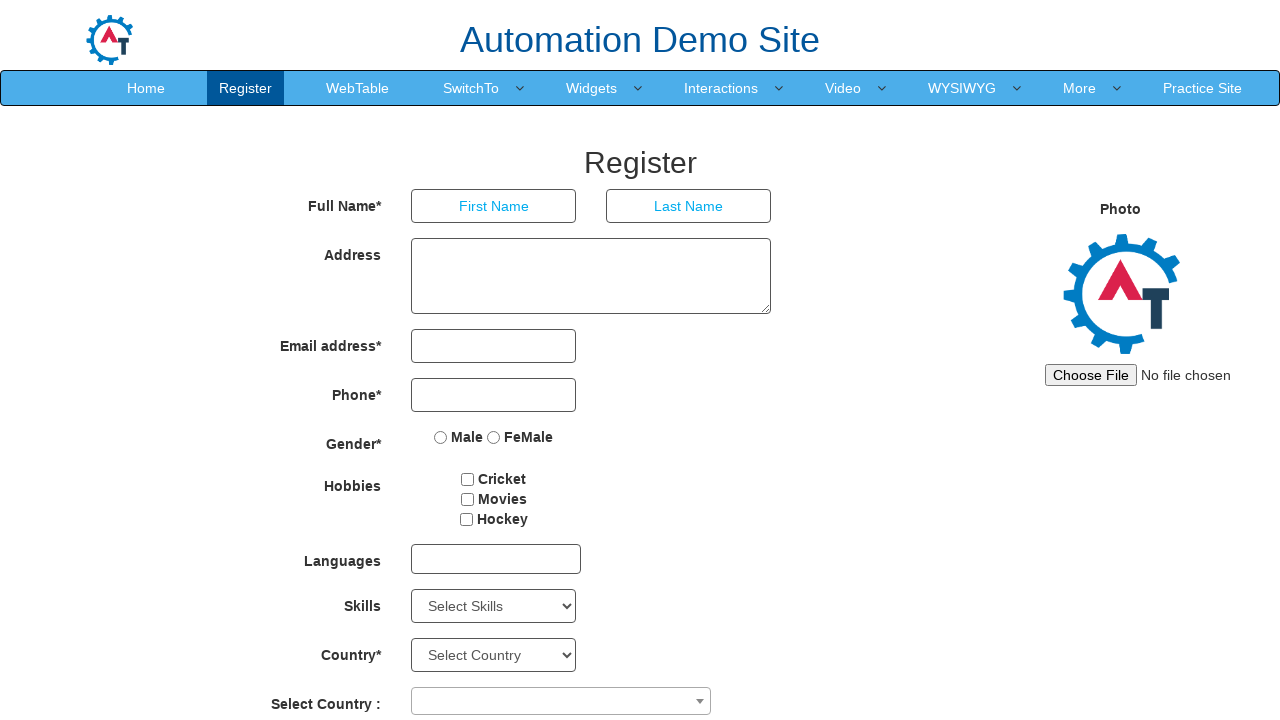

Filled first name field with 'Deepali' on input[placeholder='First Name']
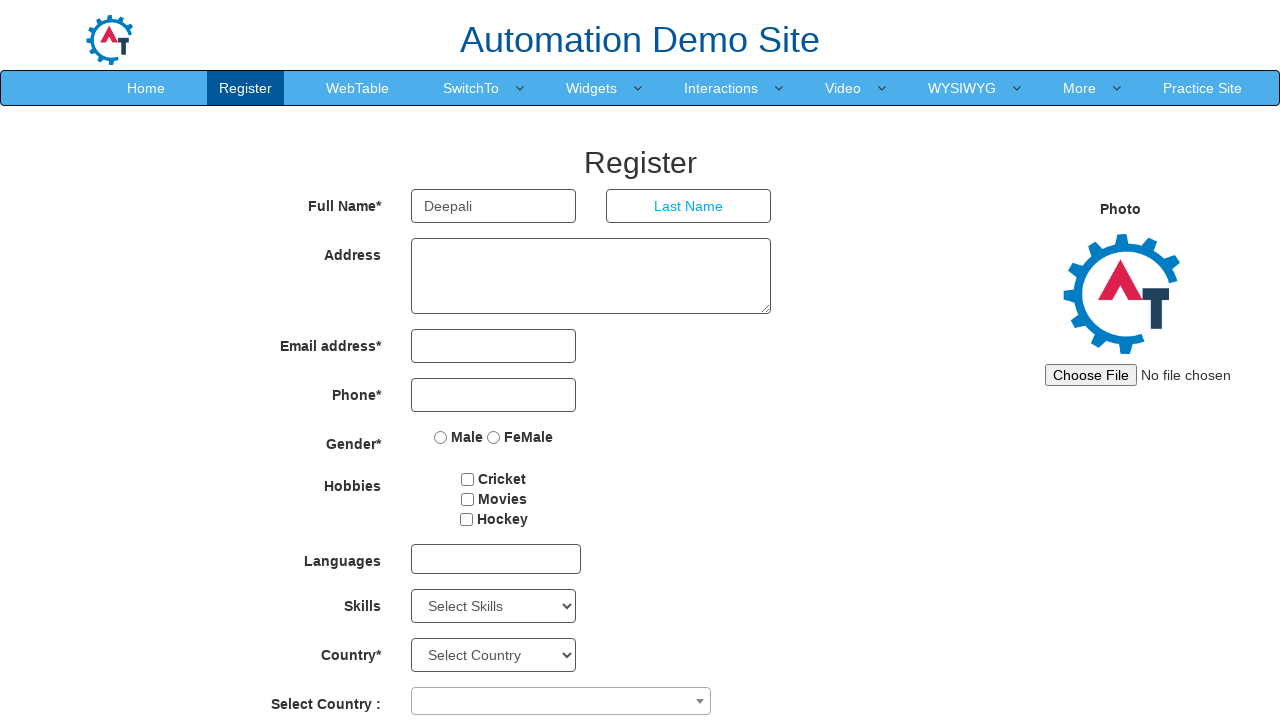

Clicked submit button at (572, 623) on #submitbtn
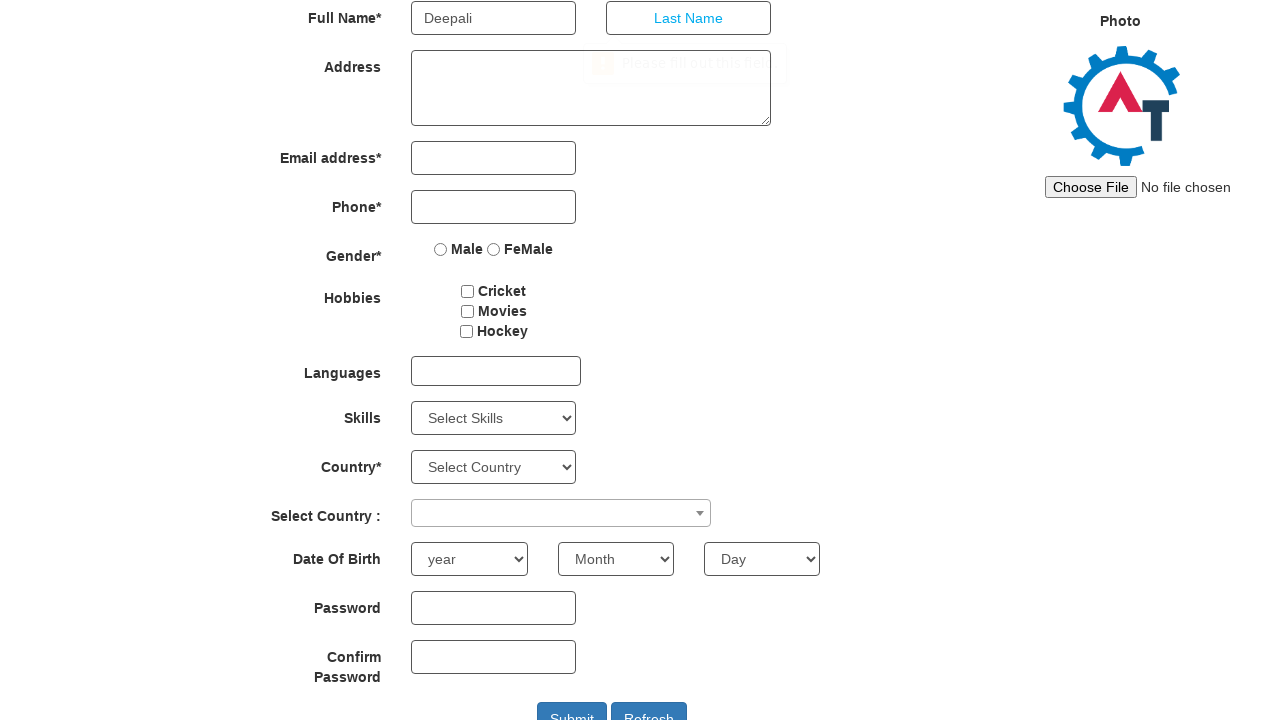

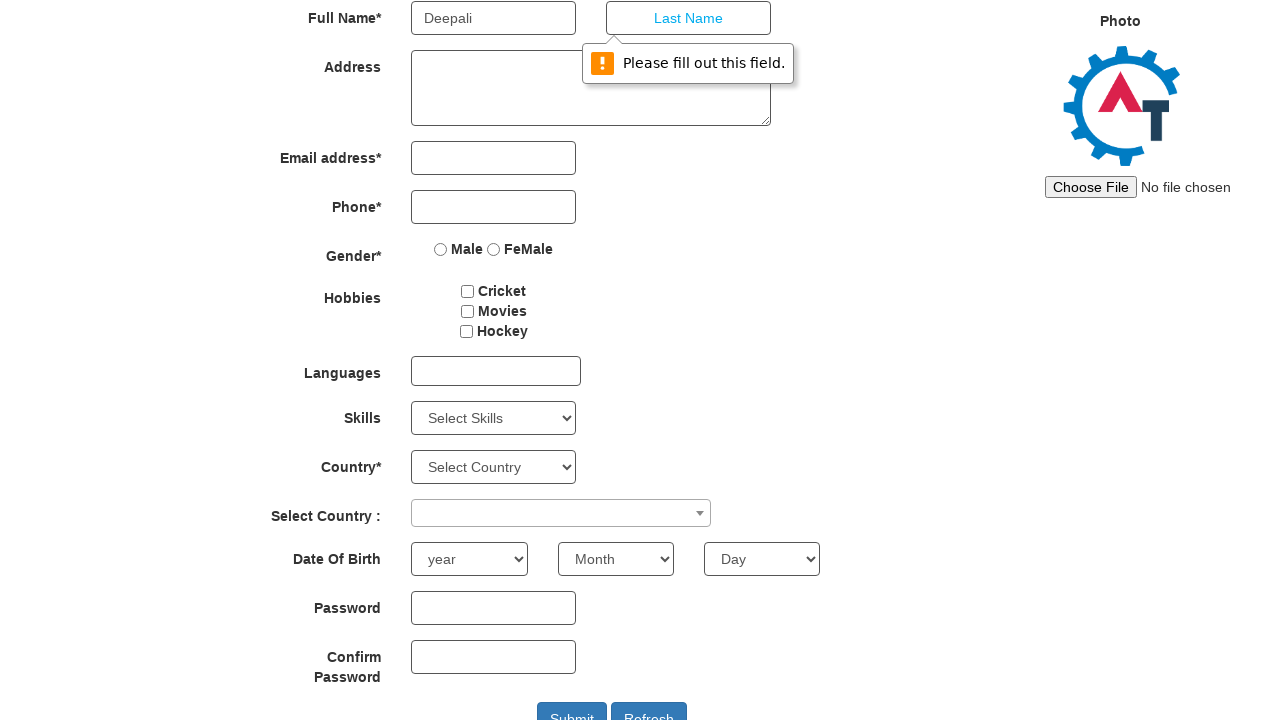